Navigates to the Playwright documentation site, clicks through to the Page Object Model article via the Getting Started page, and verifies the article content

Starting URL: https://playwright.dev

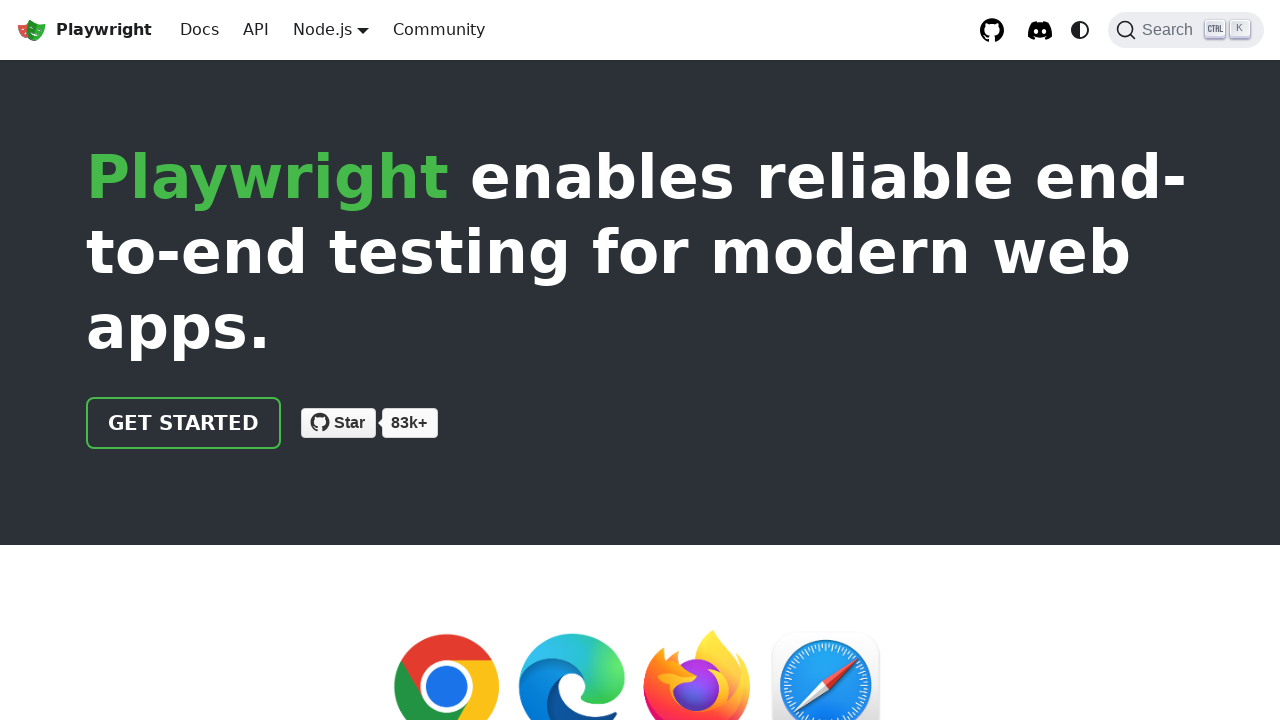

Clicked 'Get started' link at (184, 423) on a >> internal:has-text="Get started"i >> nth=0
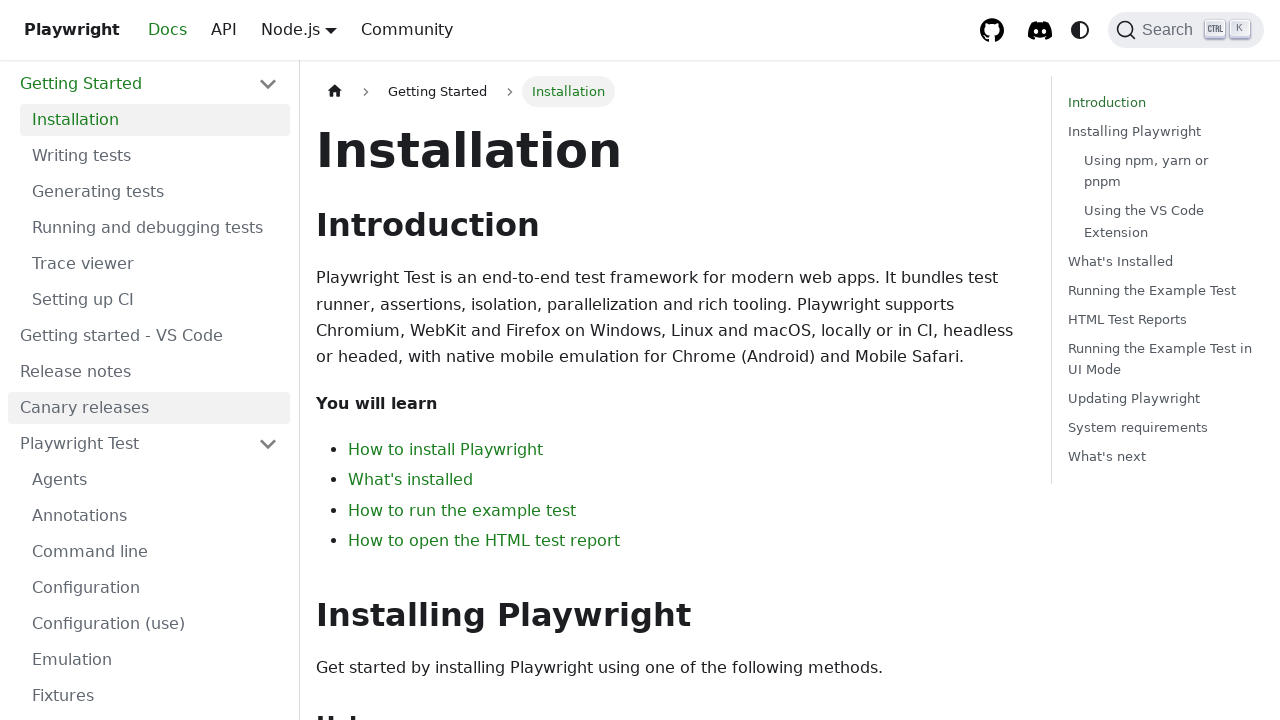

Installation header became visible on Getting Started page
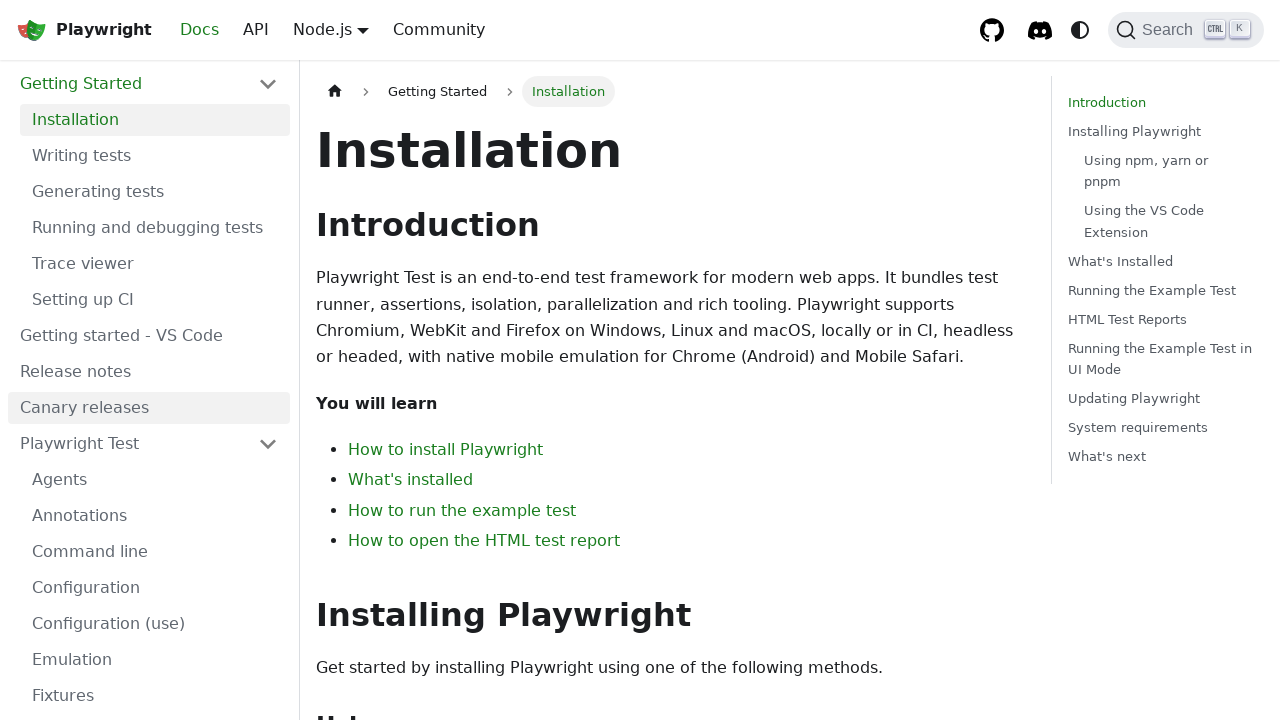

Clicked 'Page Object Model' link in Guides section at (155, 390) on li >> internal:has-text="Guides"i >> a >> internal:has-text="Page Object Model"i
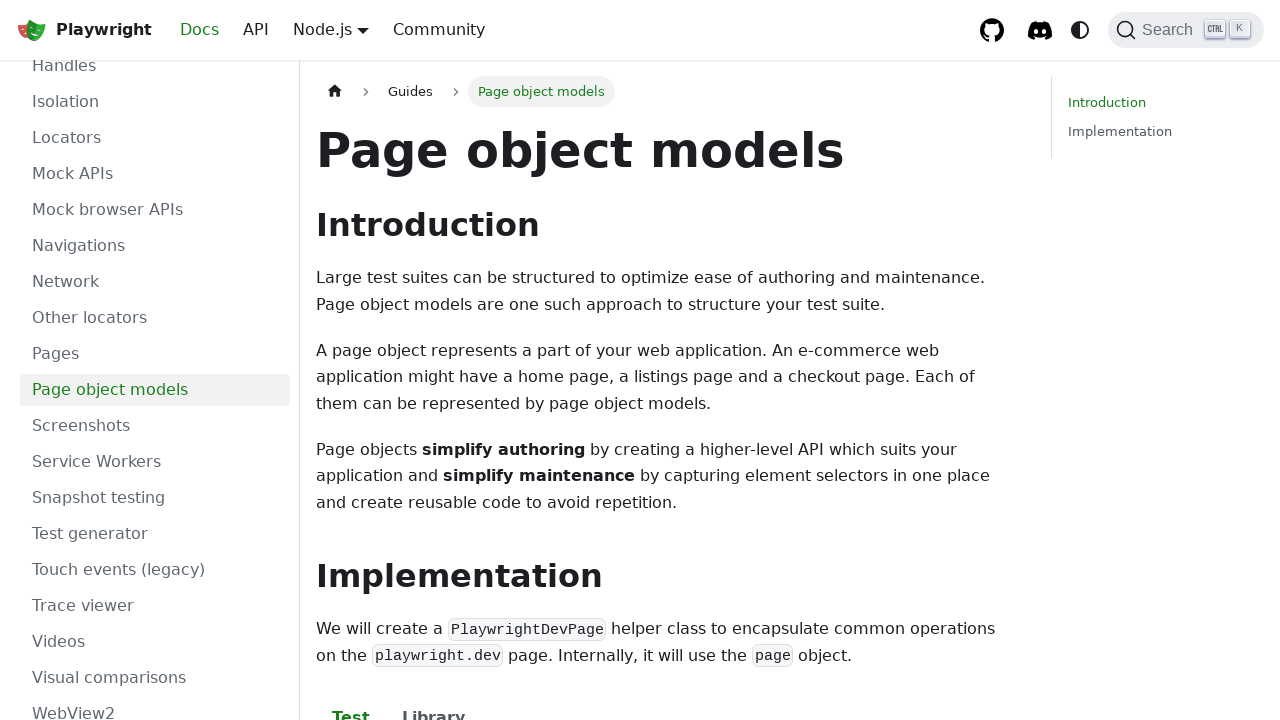

Page Object Model article loaded and article element is visible
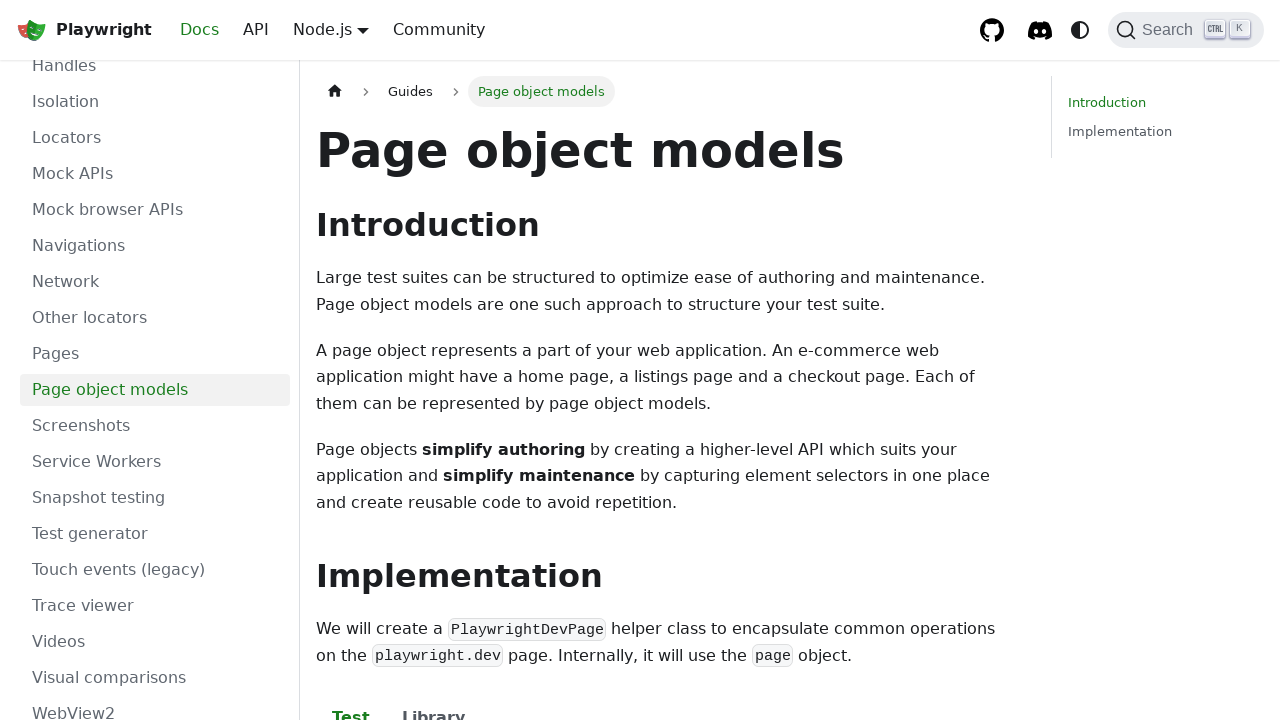

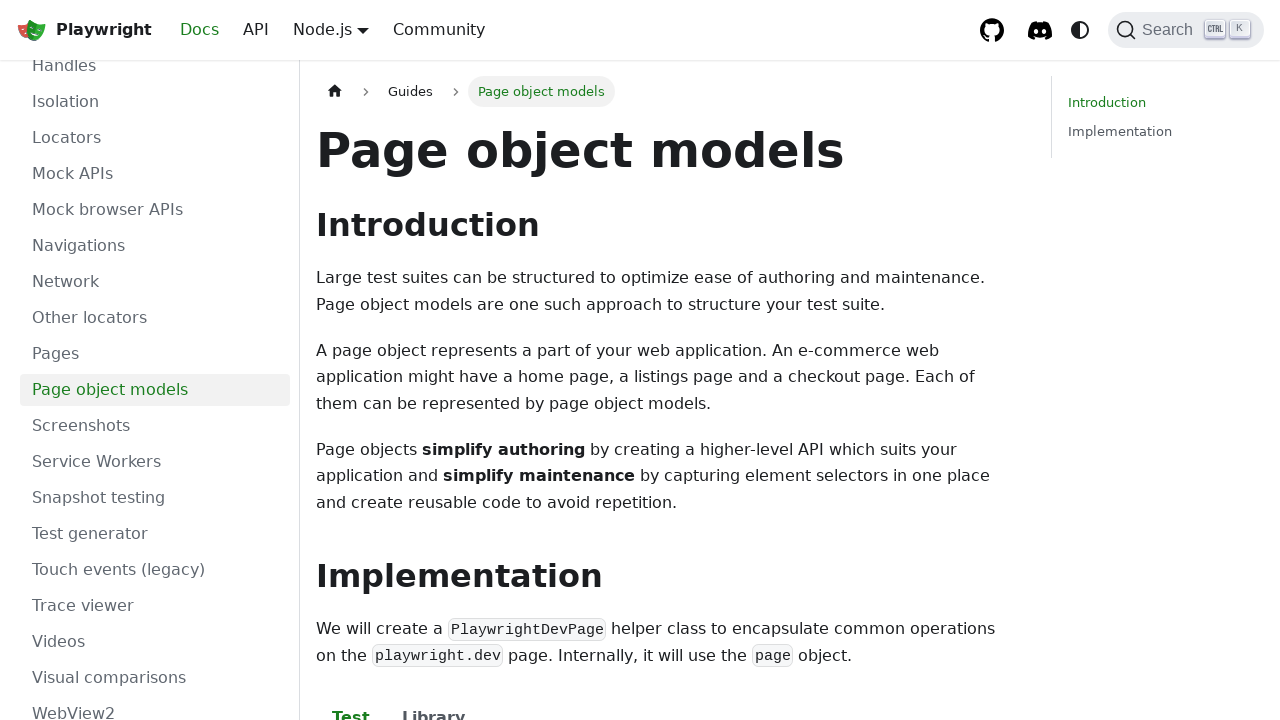